Tests multiple browser window handling by clicking a "New Window" button, waiting for the popup to open, and verifying the popup loads successfully.

Starting URL: https://demoqa.com/browser-windows

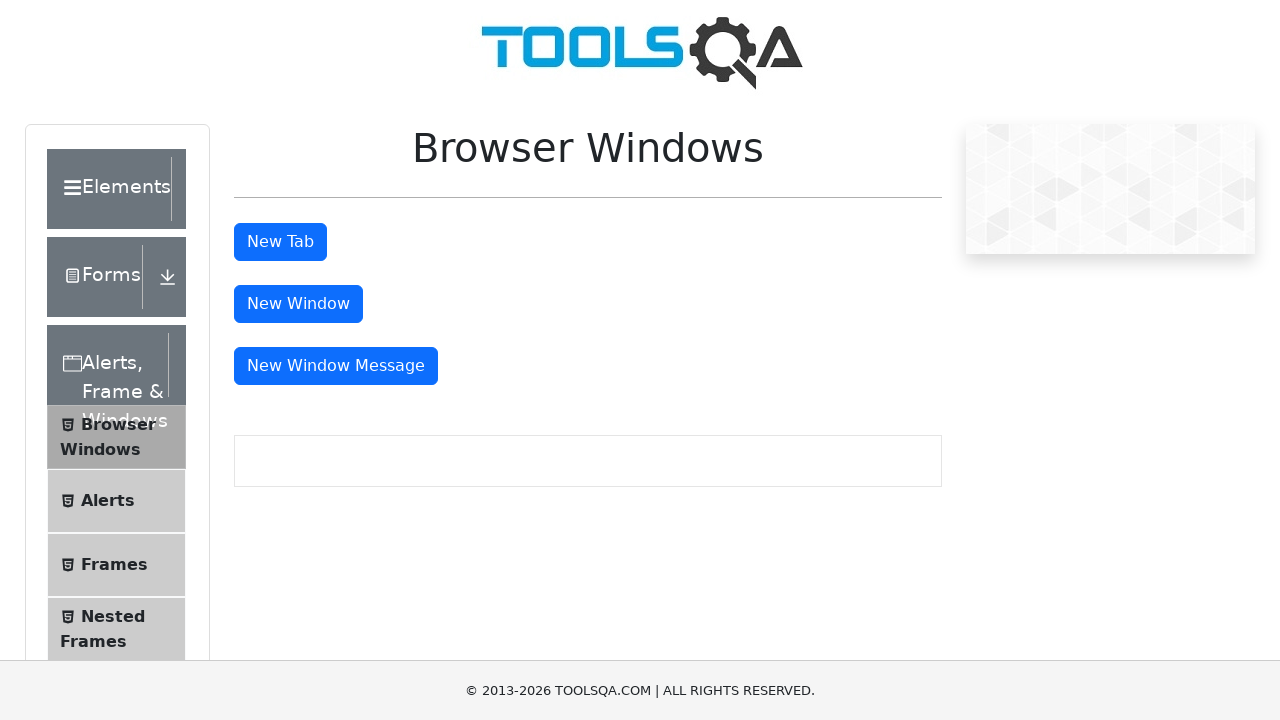

Clicked 'New Window' button and popup started opening at (298, 304) on internal:text="New Window"i >> nth=0
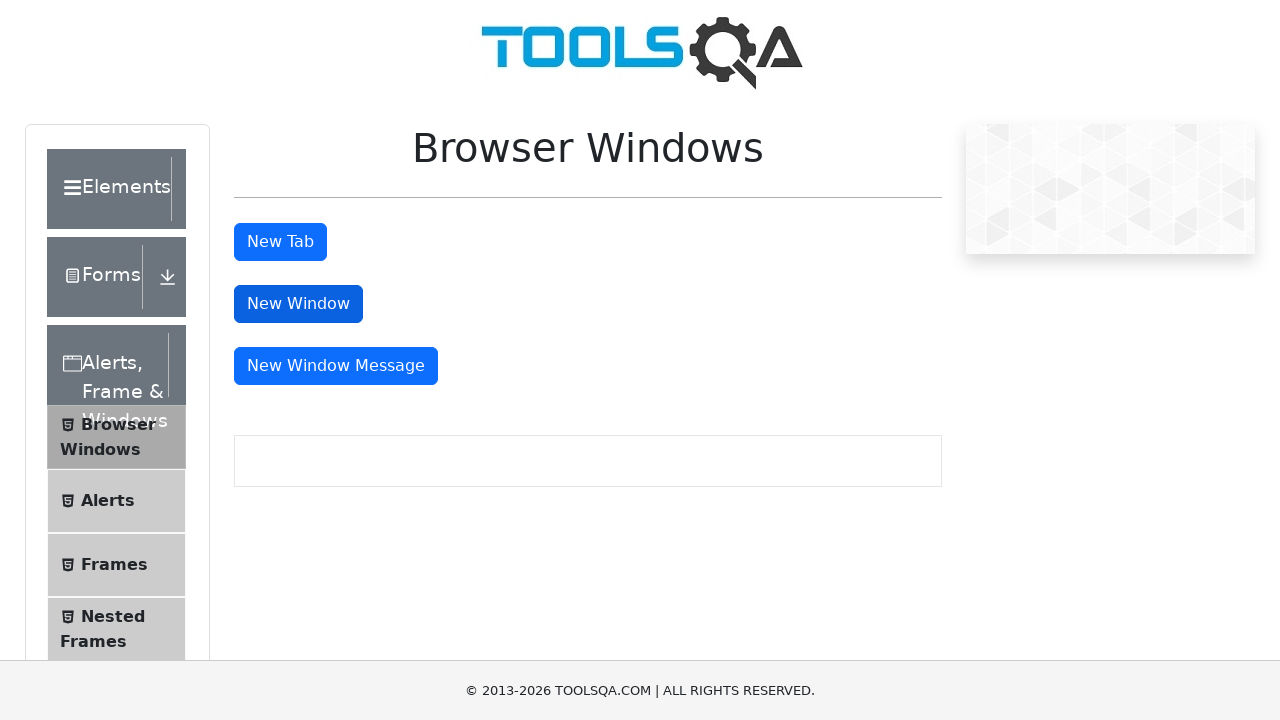

Obtained reference to the popup window
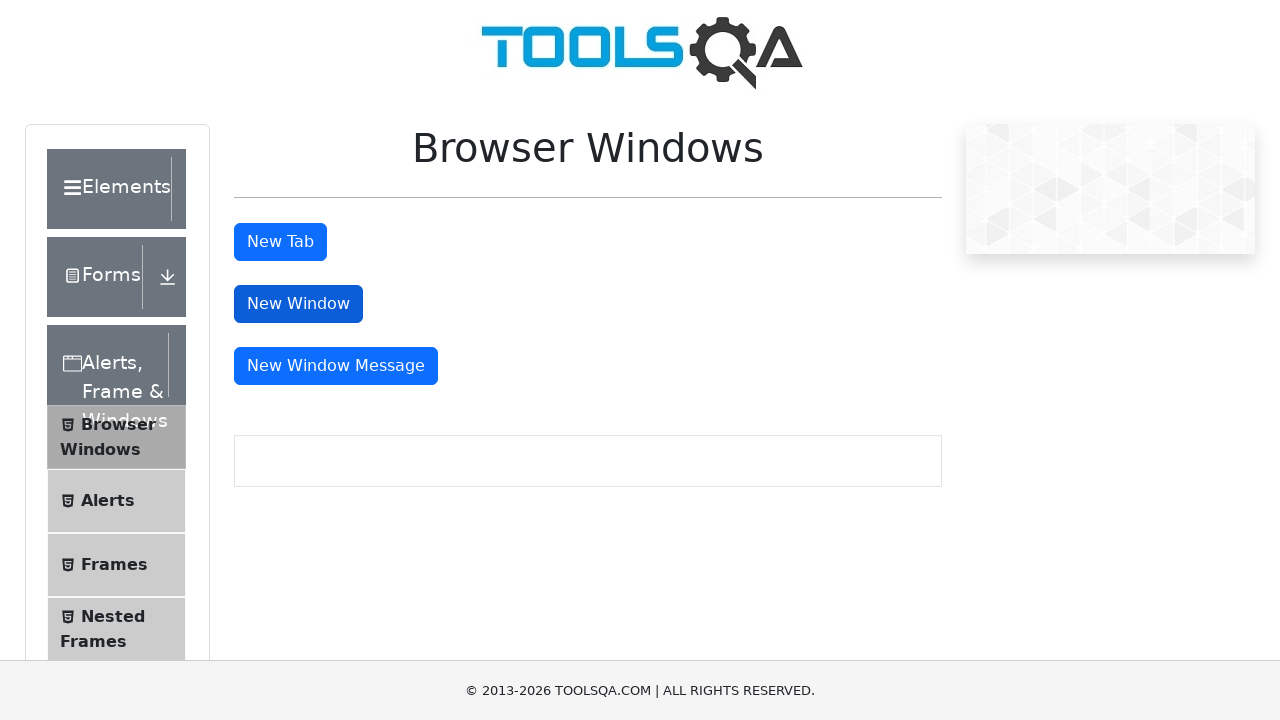

Popup window fully loaded
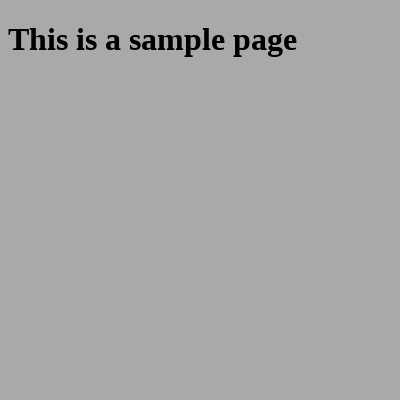

Retrieved popup title: 
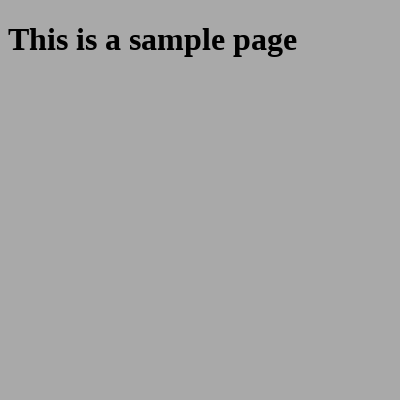

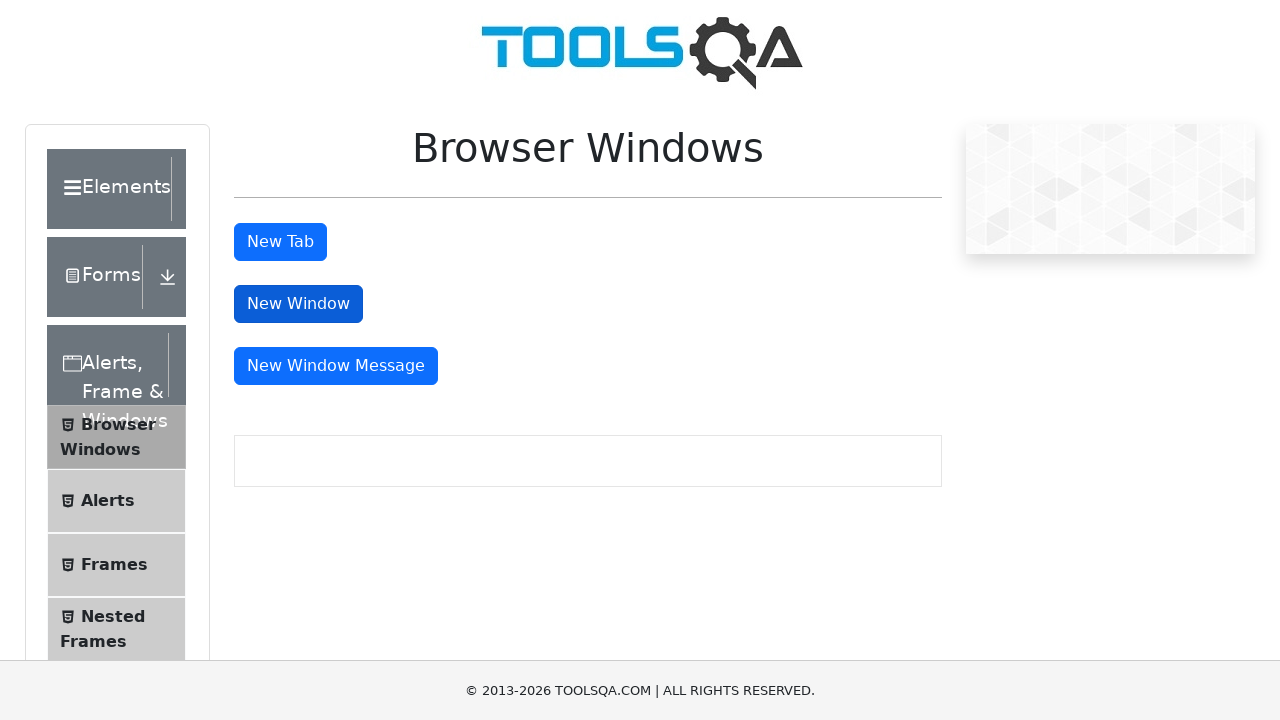